Tests navigation through the-internet.herokuapp.com by clicking on A/B Testing link, verifying page content, opening a new tab via external link, switching between tabs, and returning to the parent tab.

Starting URL: https://the-internet.herokuapp.com/

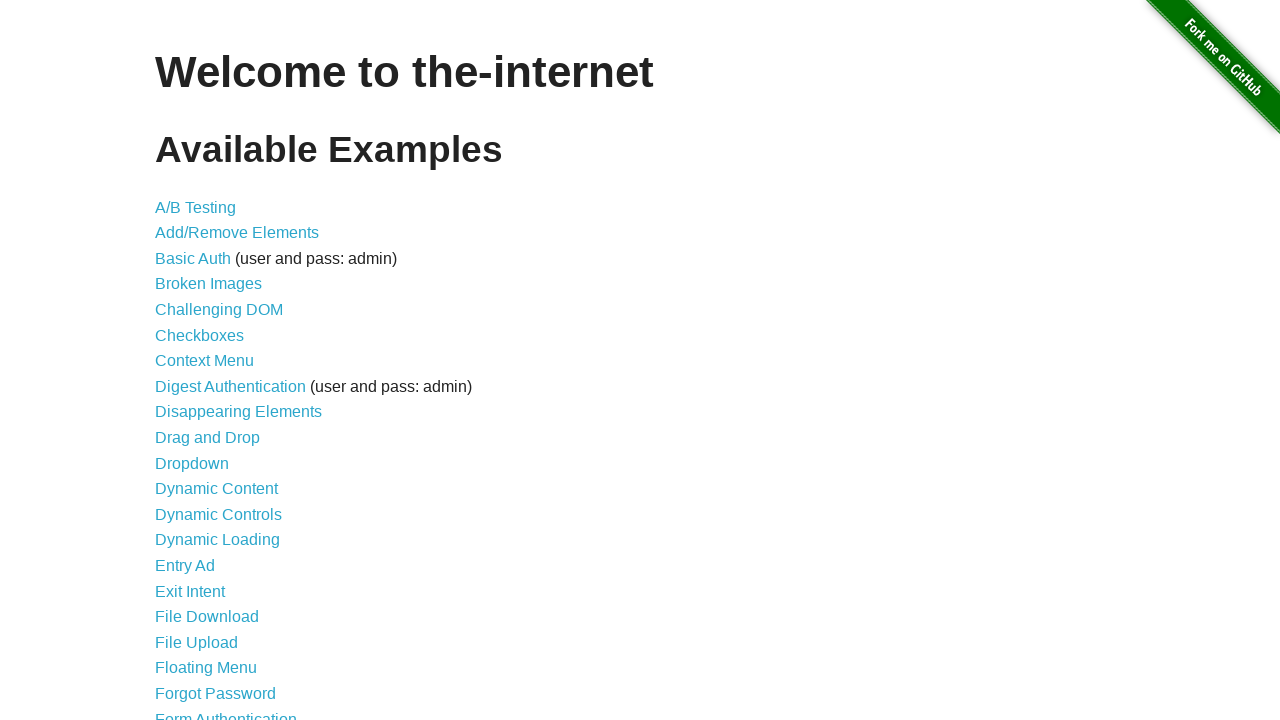

Waited for h1 heading to load on main page
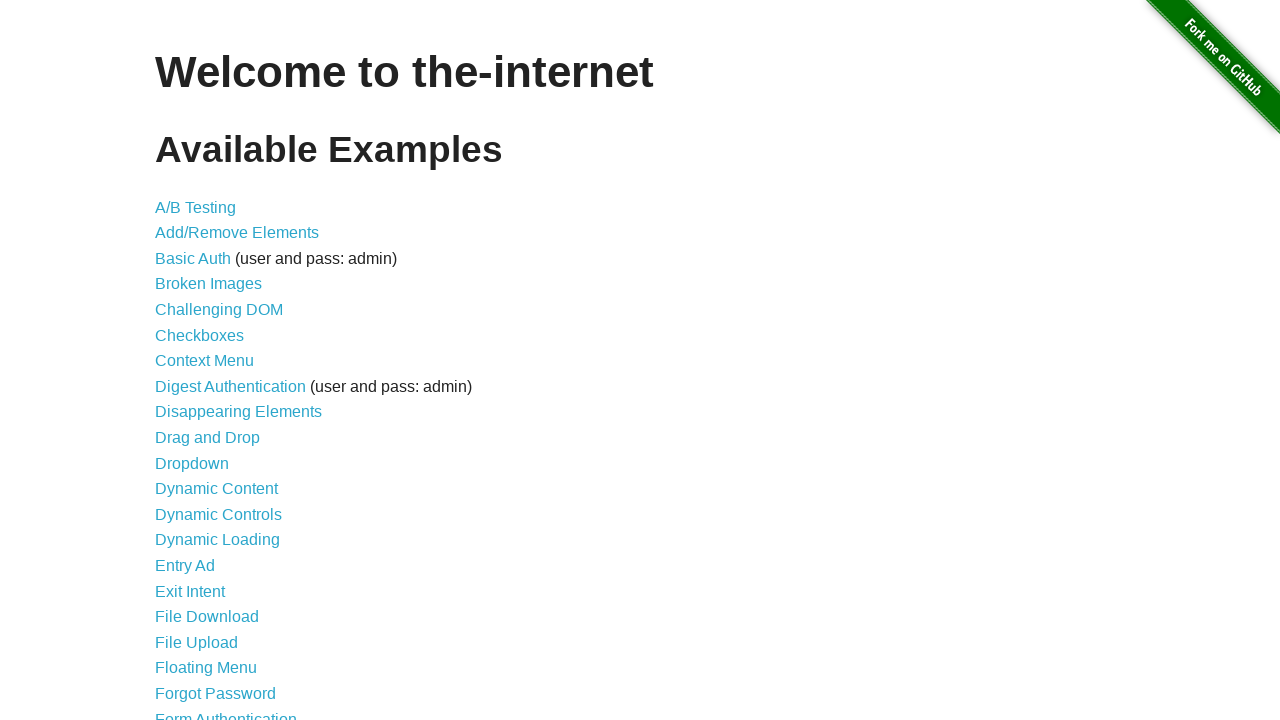

Retrieved heading text: 'Welcome to the-internet'
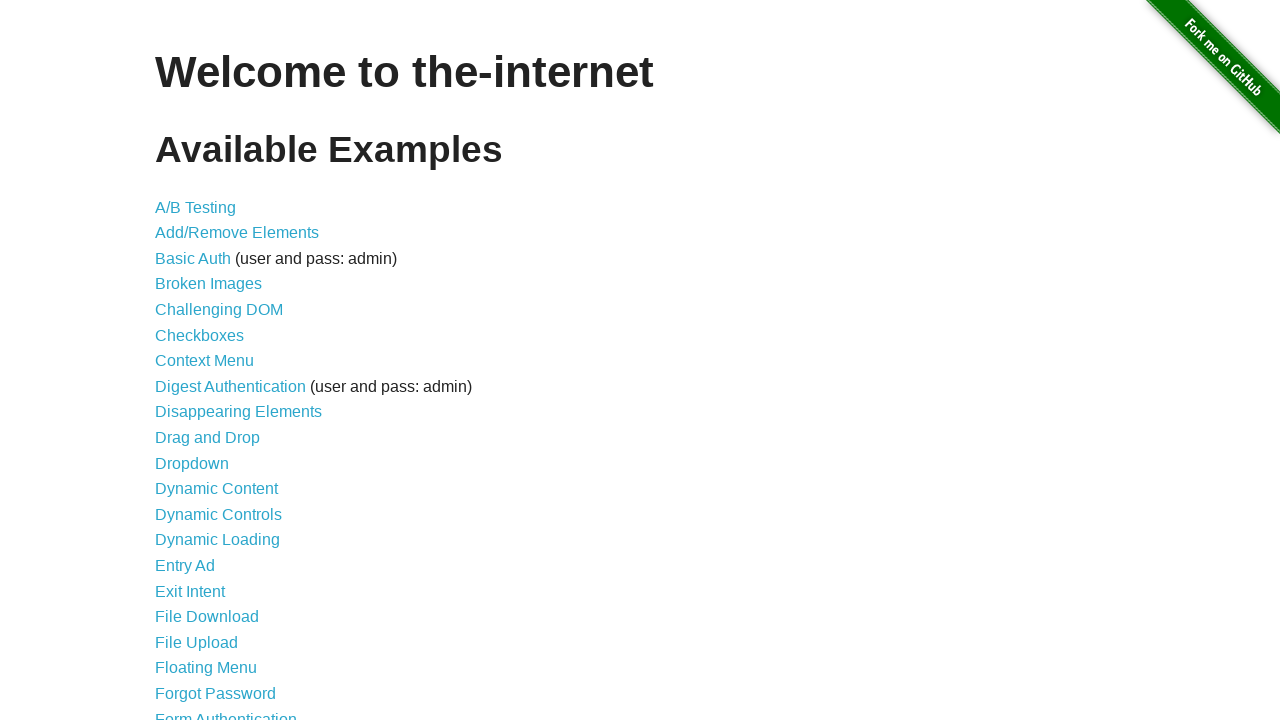

Clicked on 'A/B Testing' link at (196, 207) on text=A/B Testing
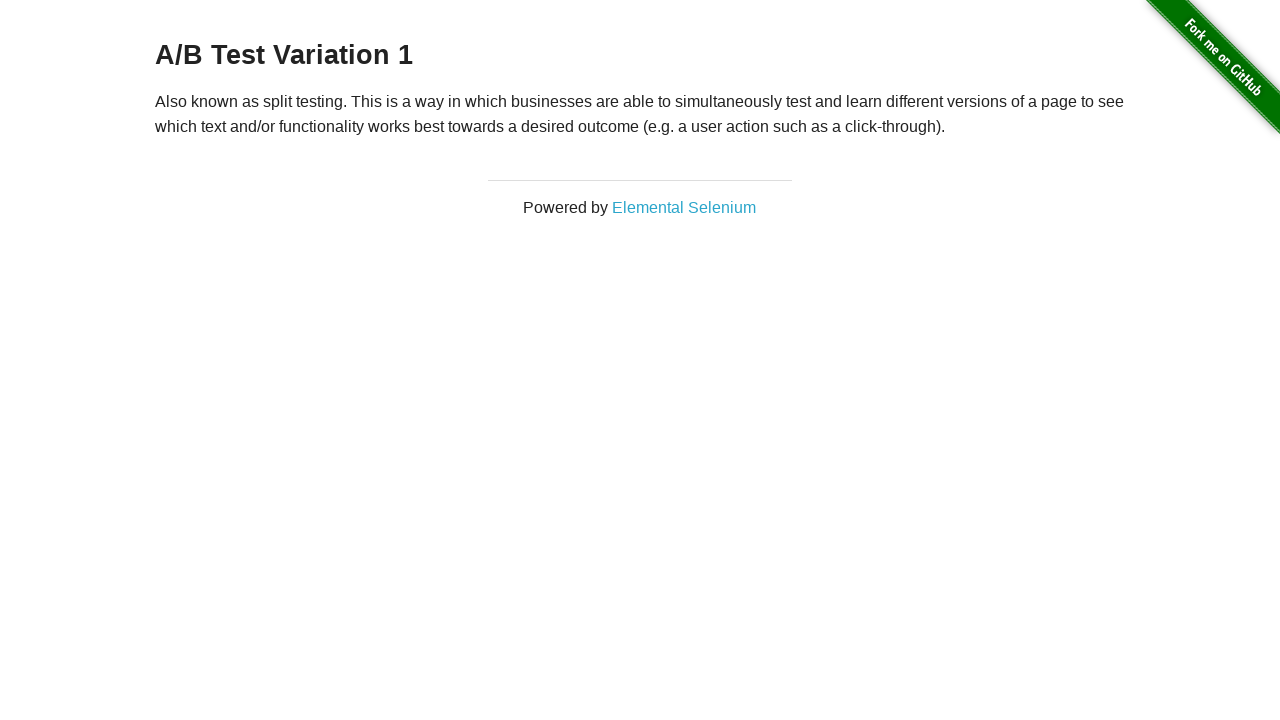

Waited for paragraph element to load on A/B Testing page
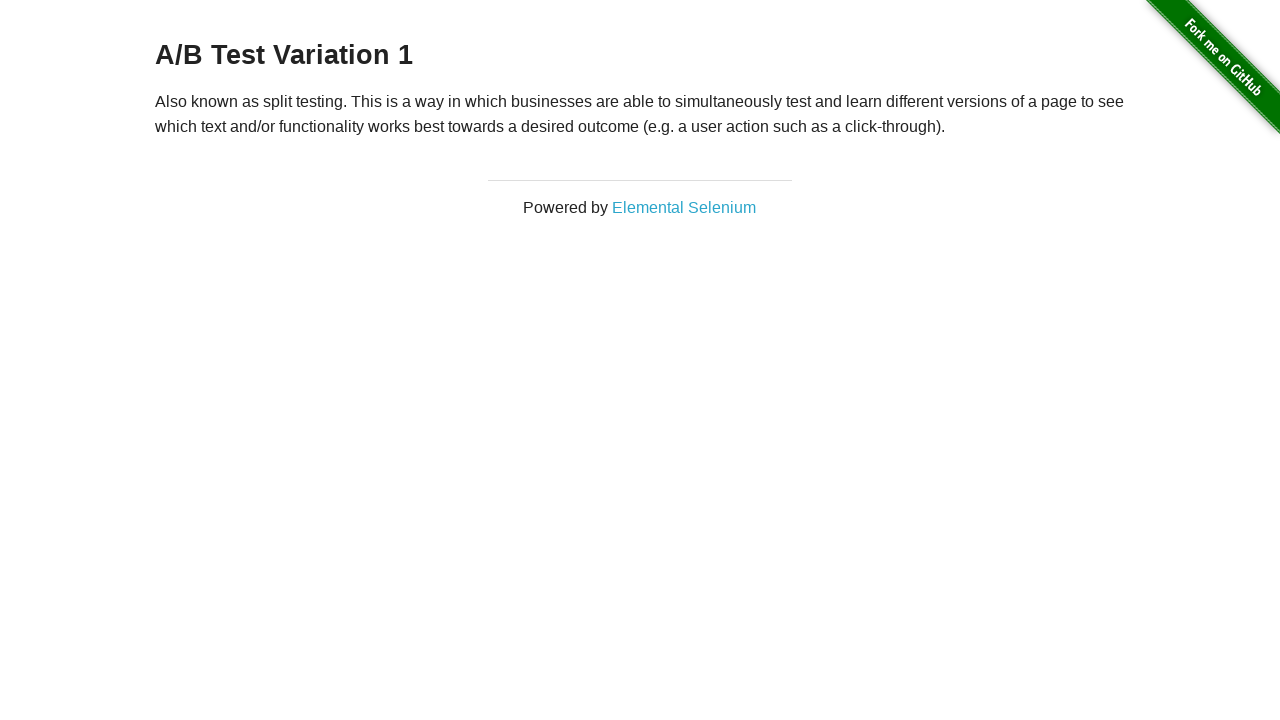

Retrieved paragraph text from A/B Testing page: '
    Also known as split testing. This is a way in which businesses are able to simultaneously test and learn different versions of a page to see which text and/or functionality works best towards a desired outcome (e.g. a user action such as a click-through).'
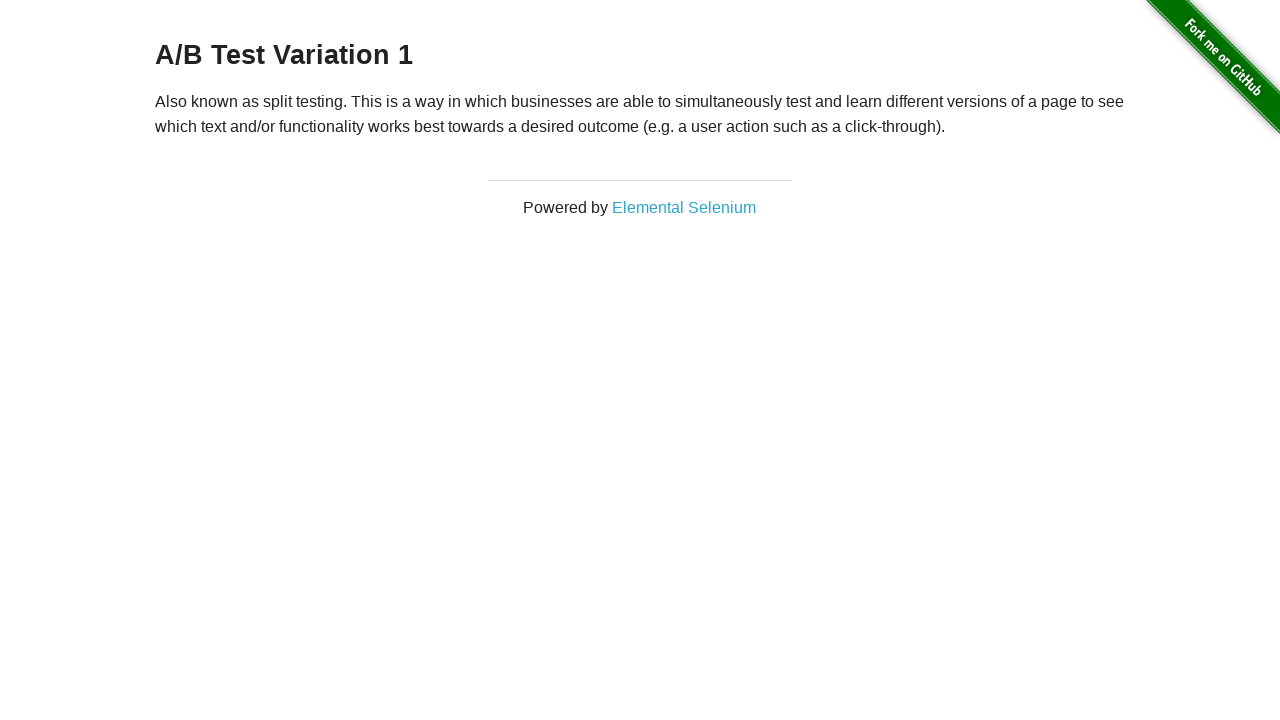

Clicked on 'Elemental Selenium' external link to open new tab at (684, 207) on a[target='_blank']
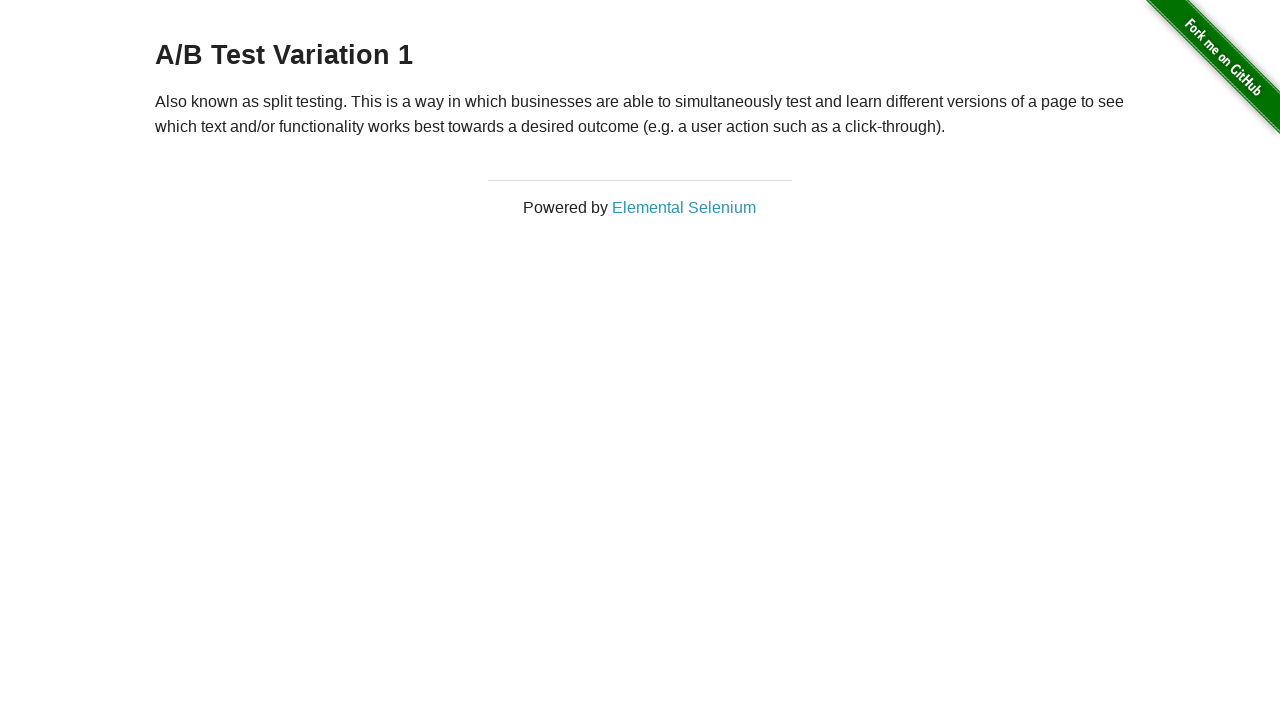

Switched to new tab and waited for it to load
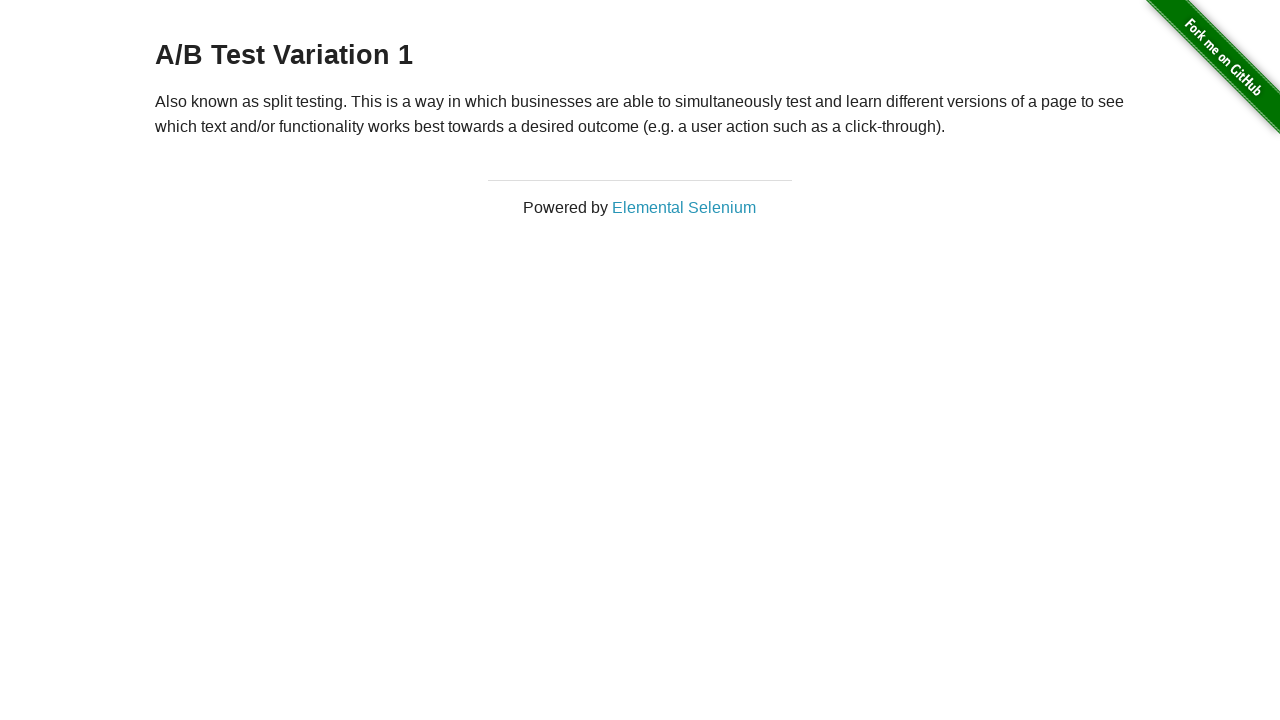

Retrieved text from new tab header: 'A free collection of tips to do test automation like a Pro'
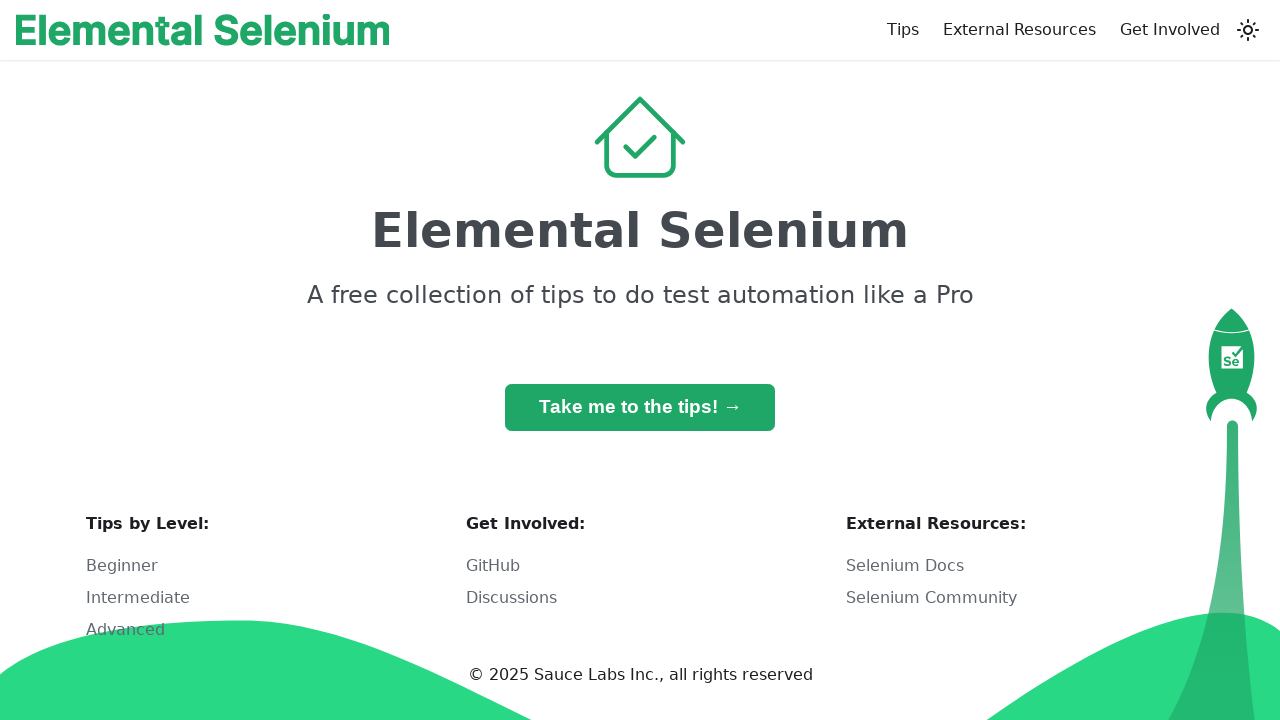

Closed the child tab
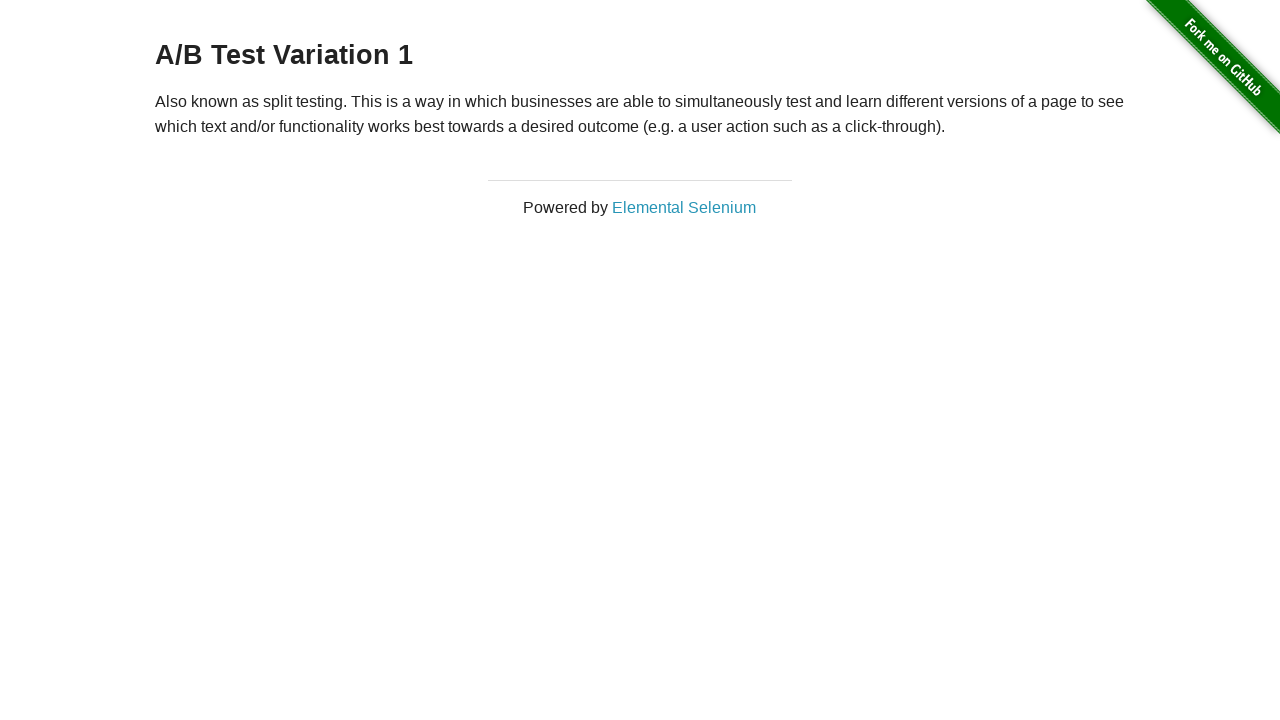

Retrieved h3 heading text to verify parent tab: 'A/B Test Variation 1'
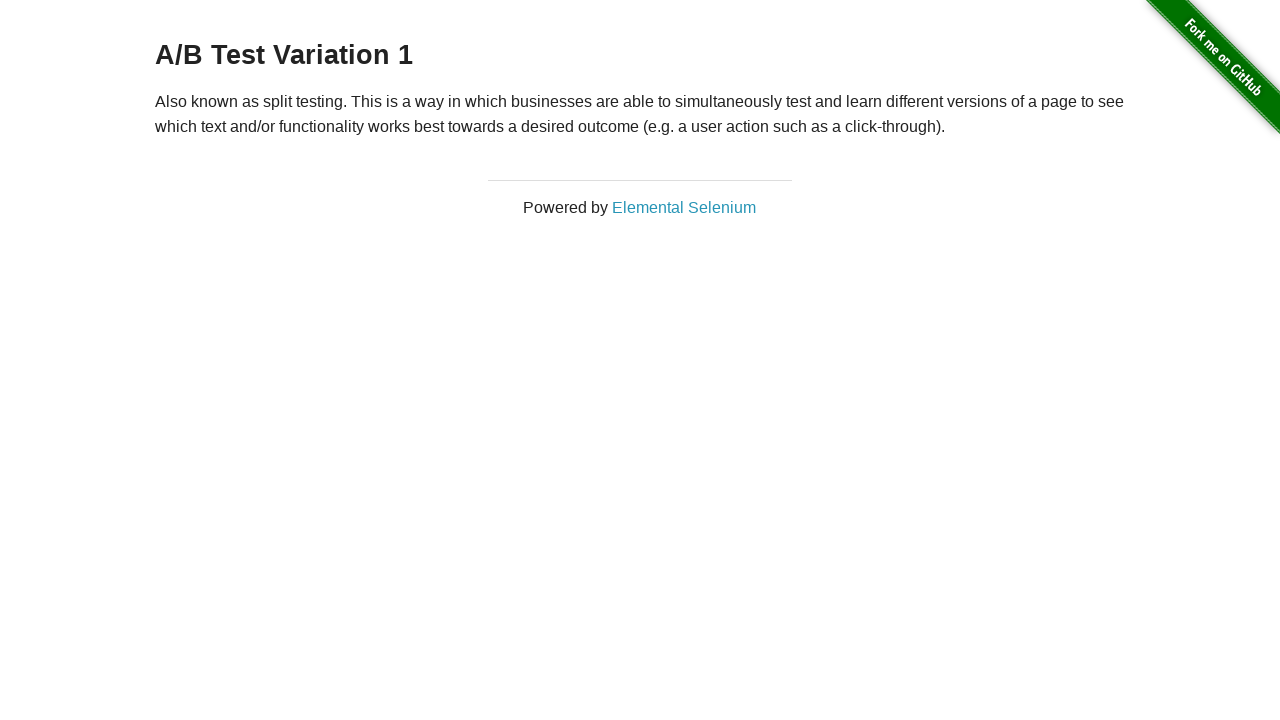

Verified successfully switched back to parent tab with correct heading
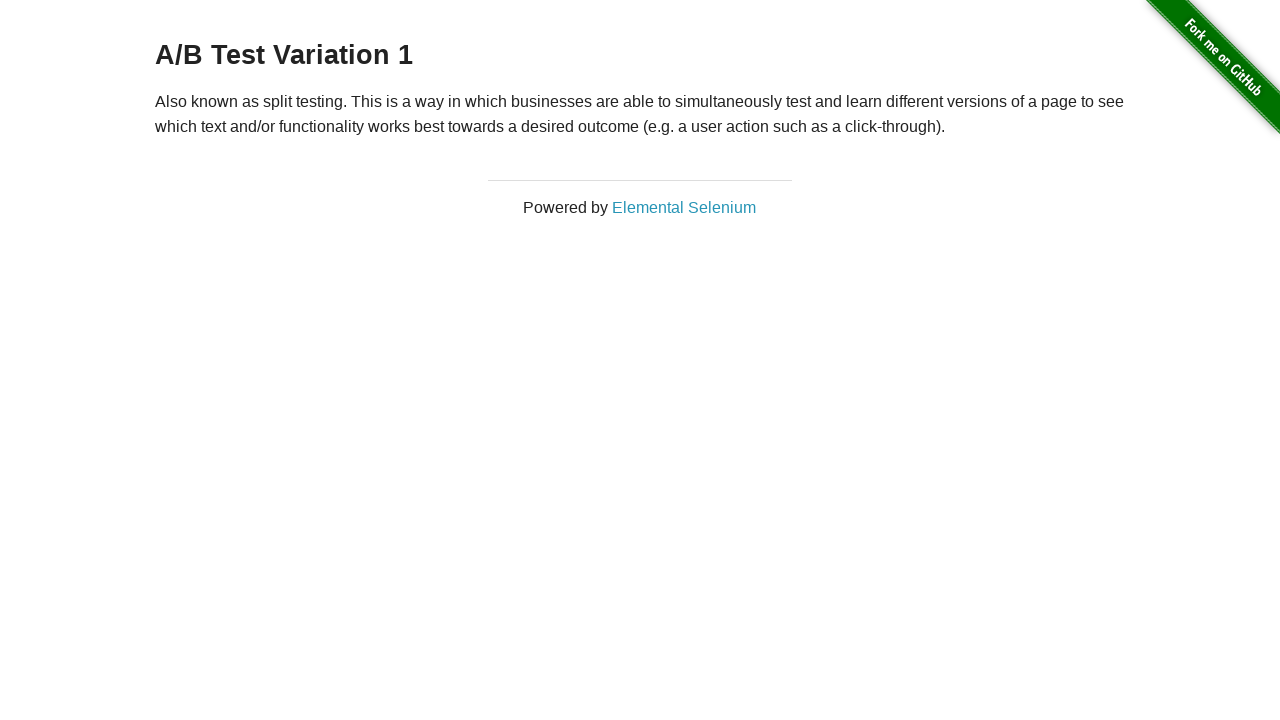

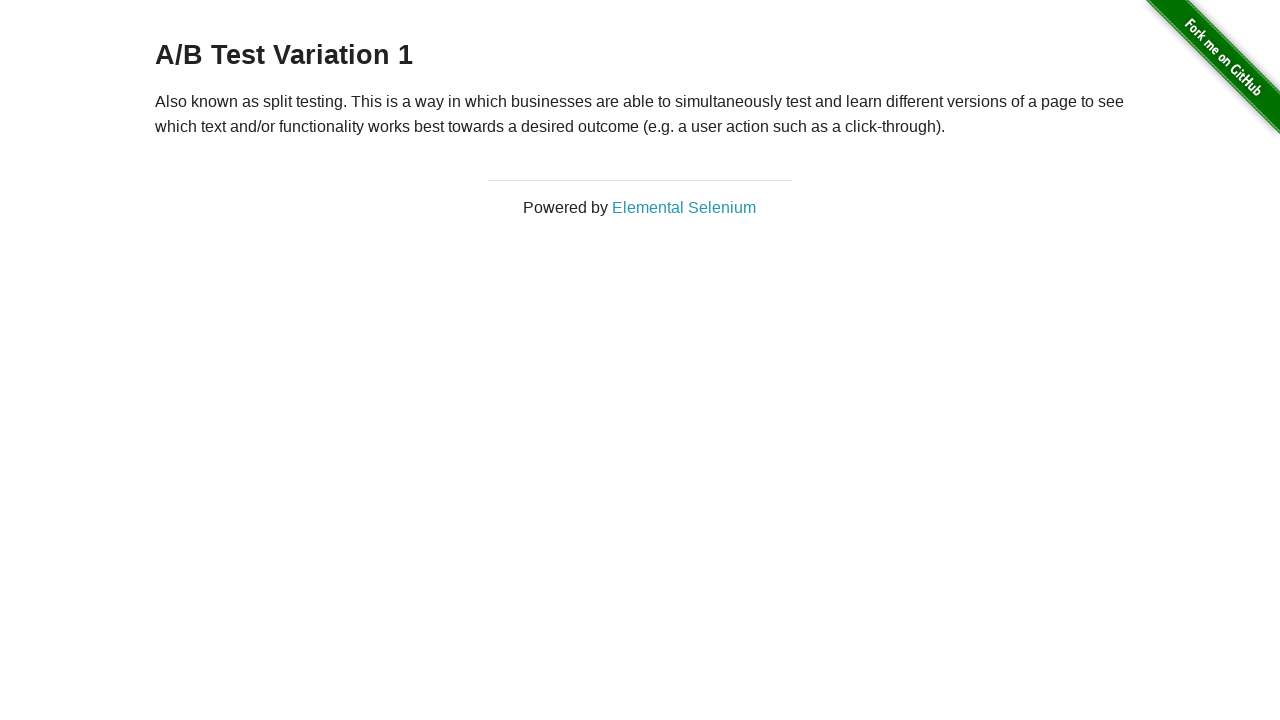